Tests the scroll up button functionality by scrolling to the bottom of the page, verifying subscription text is visible, clicking the scroll-up arrow, and verifying the page scrolls back to the top with the main heading visible.

Starting URL: https://automationexercise.com

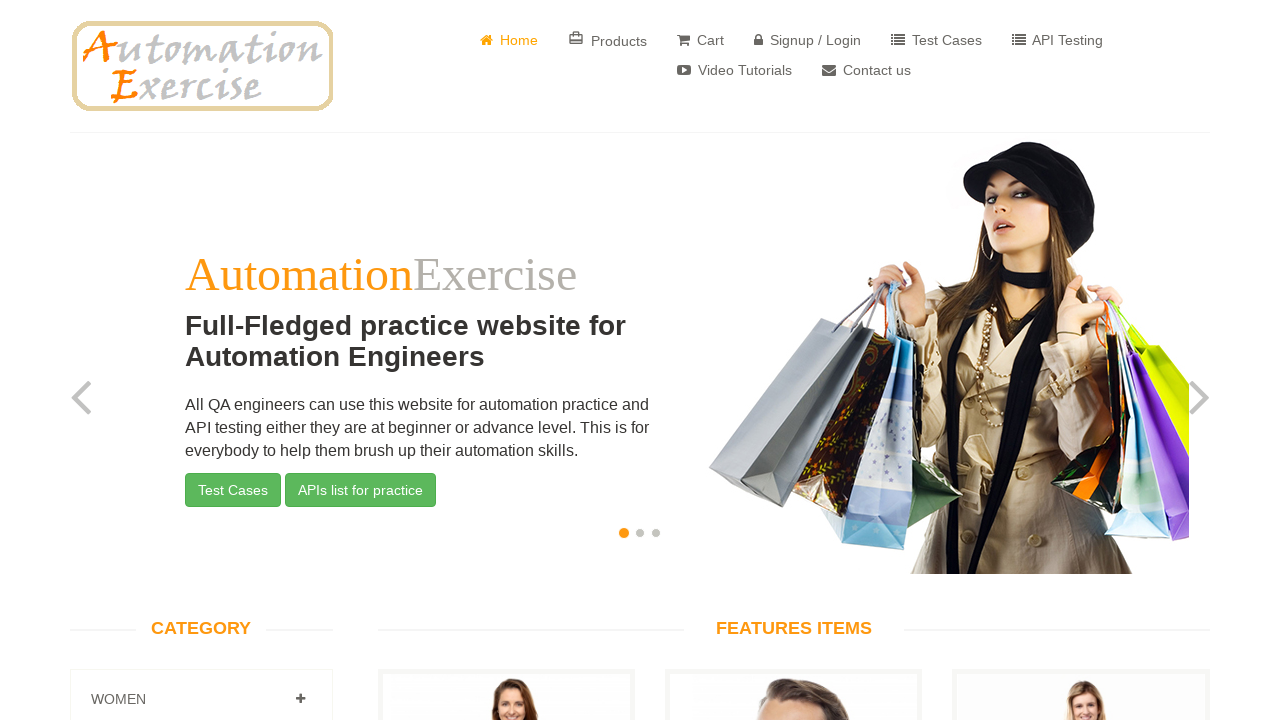

Website logo loaded and home page is visible
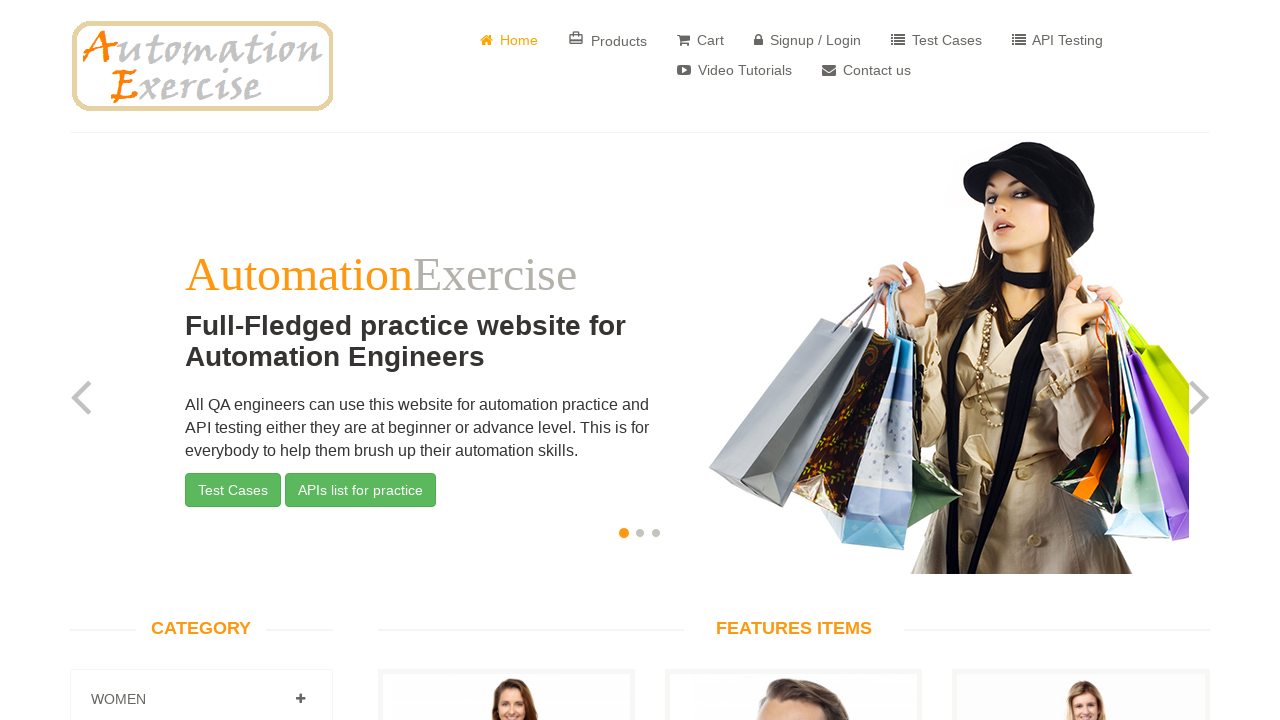

Scrolled to bottom of page
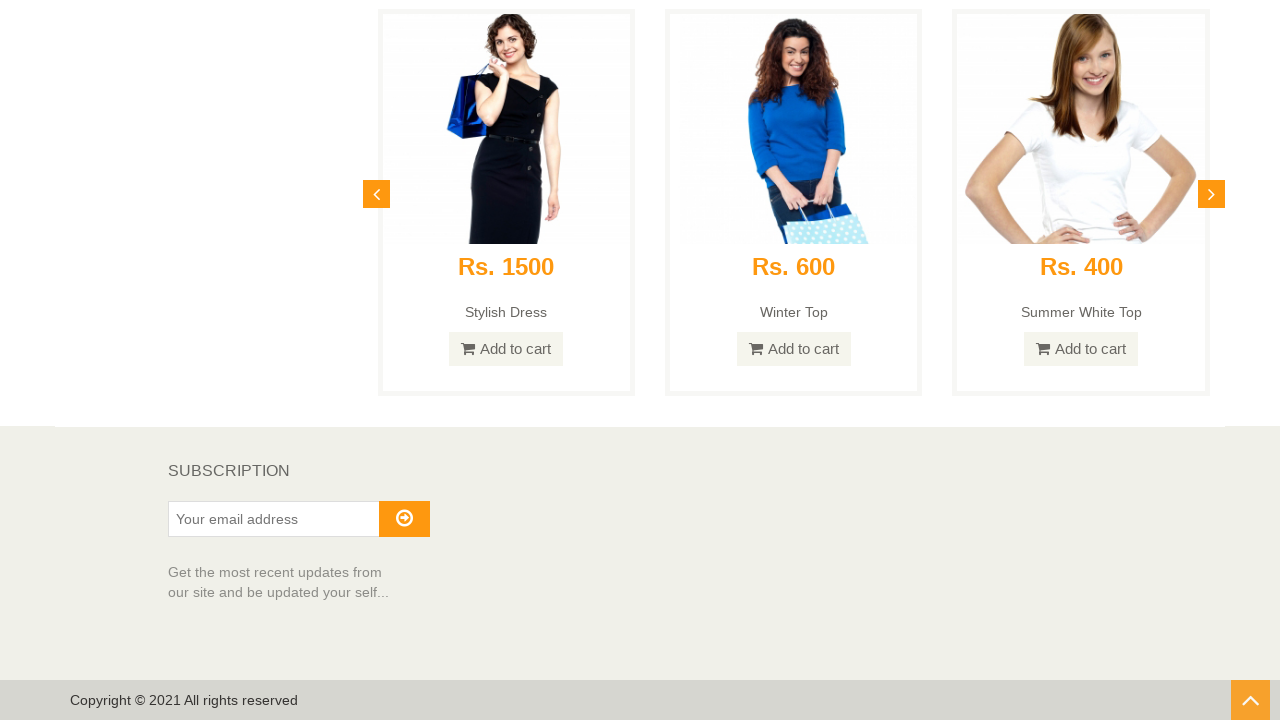

Subscription text is visible at footer
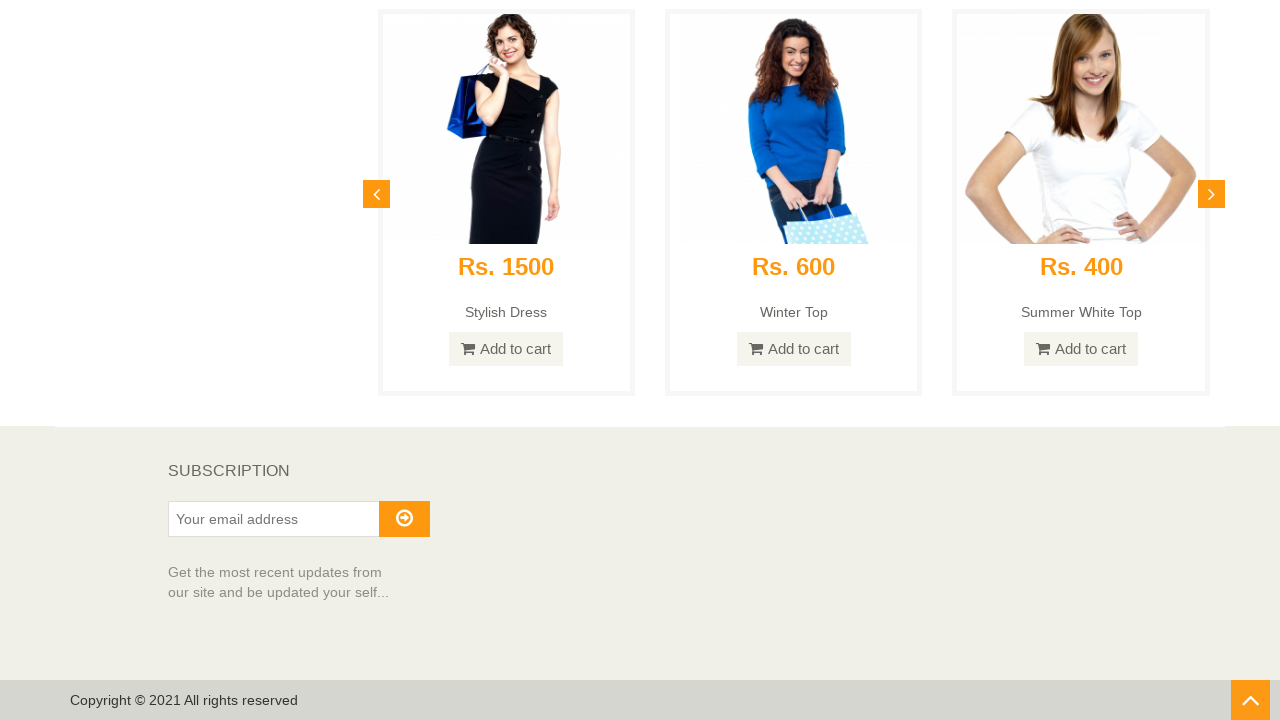

Clicked scroll-up arrow button at (1250, 700) on #scrollUp
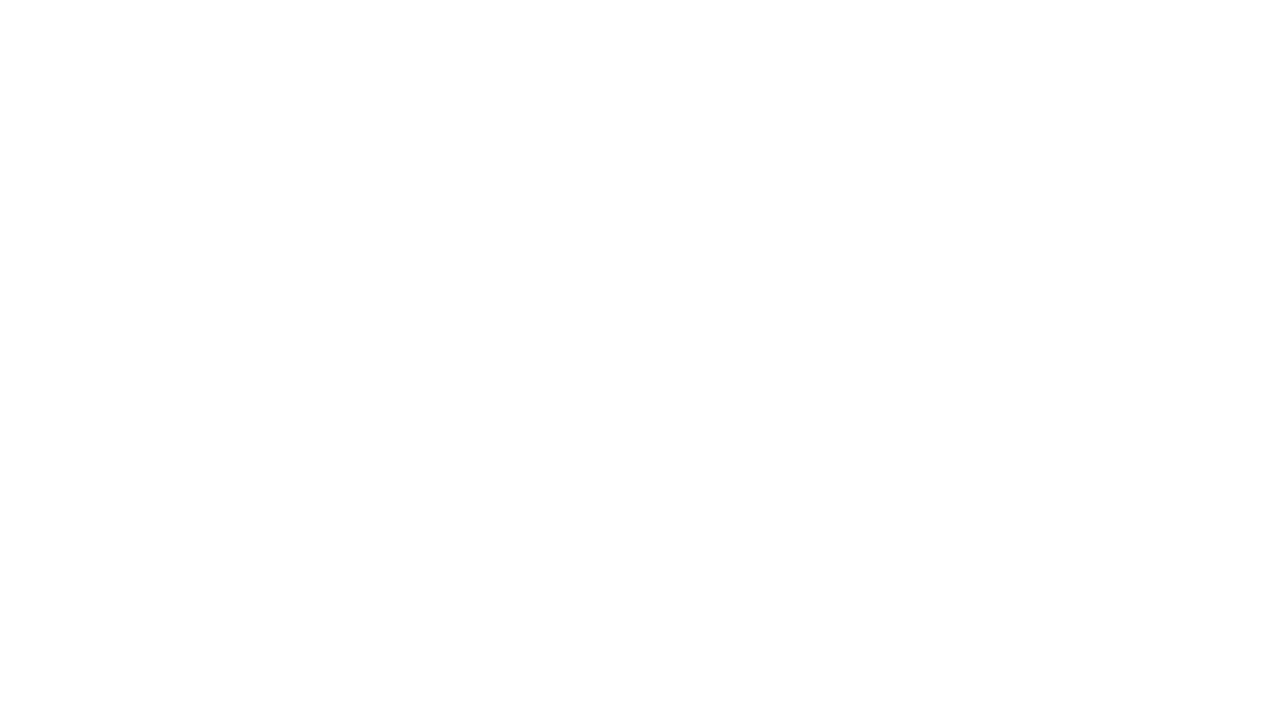

Waited for scroll animation to complete
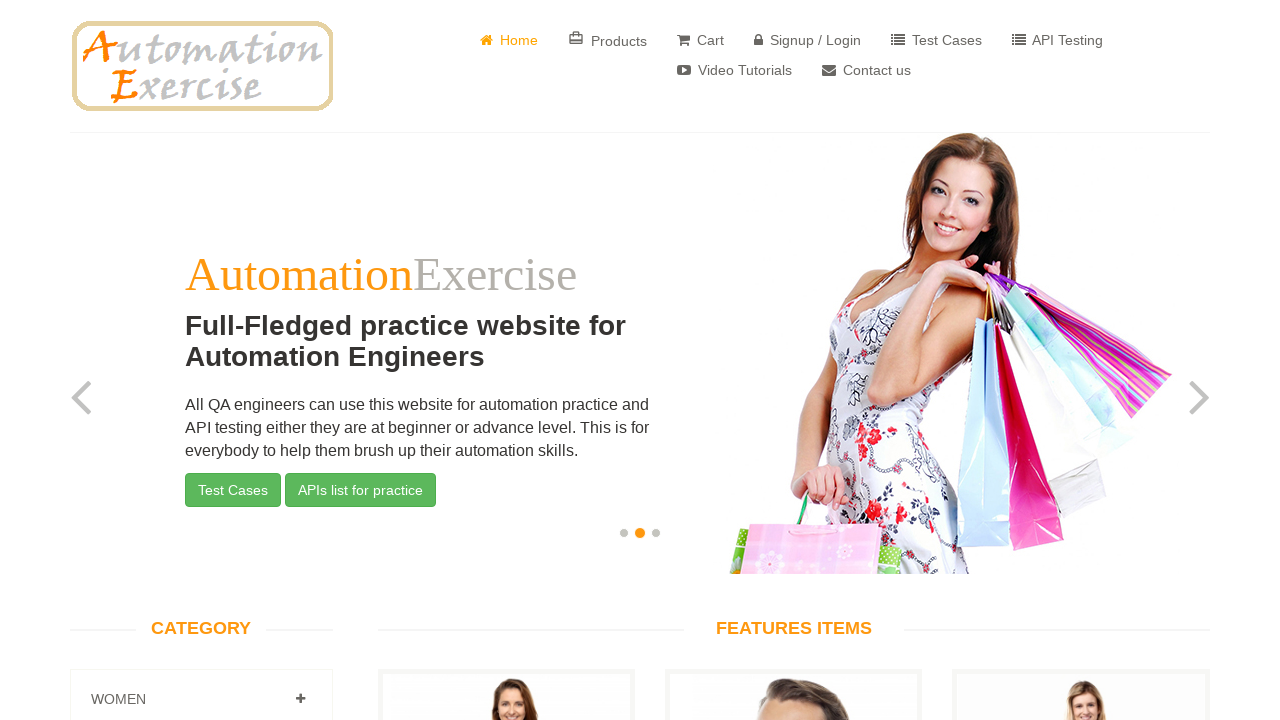

Page scrolled back to top and main heading is visible
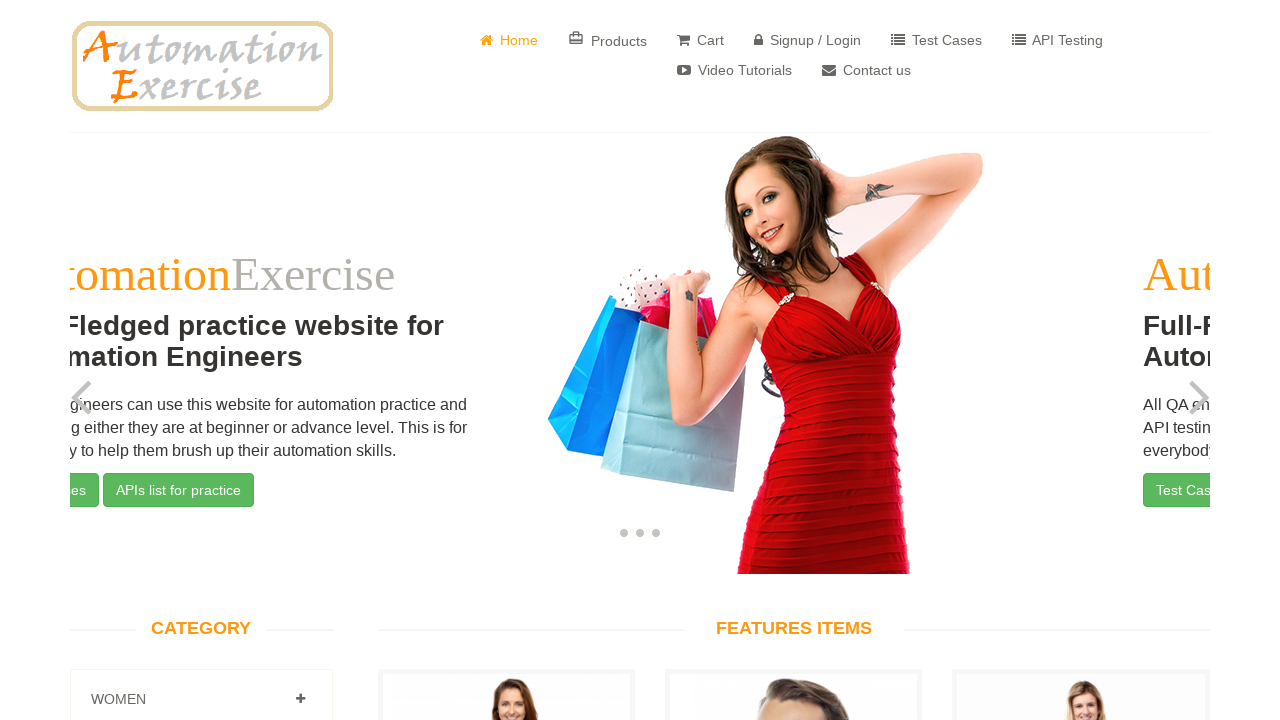

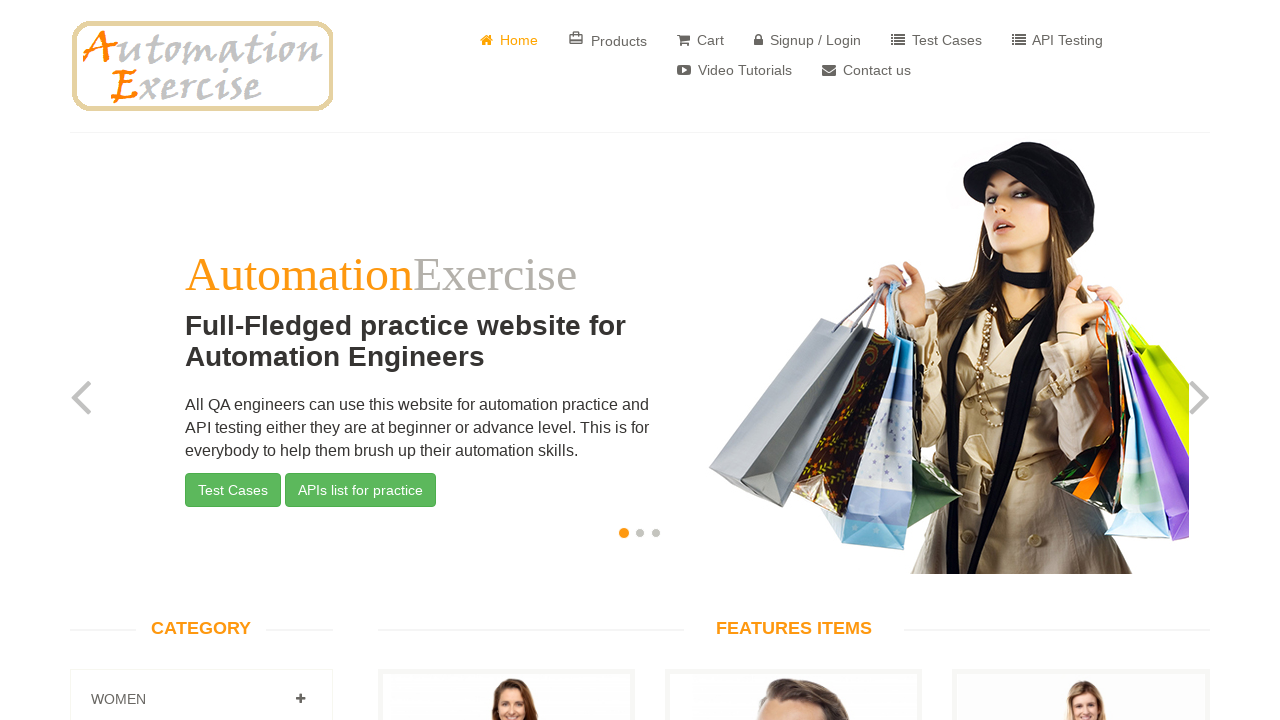